Tests horizontal slider by using arrow keys to change slider value

Starting URL: https://the-internet.herokuapp.com/horizontal_slider

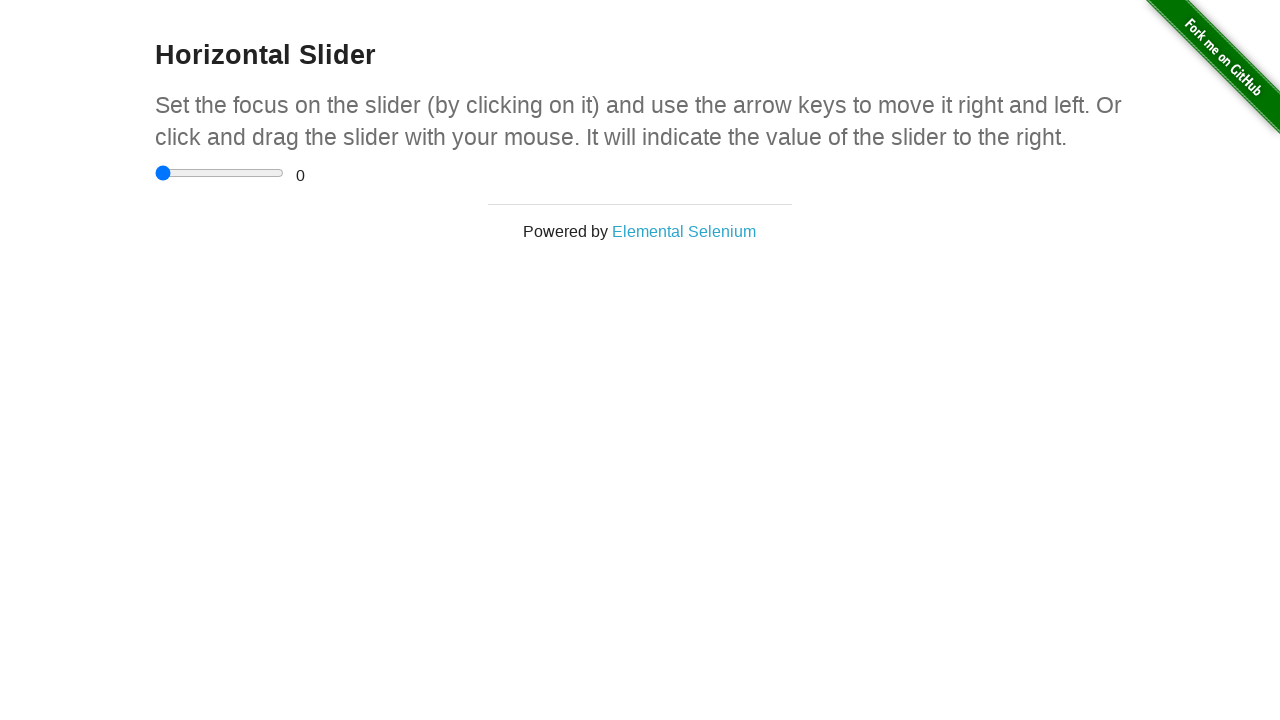

Navigated to horizontal slider page
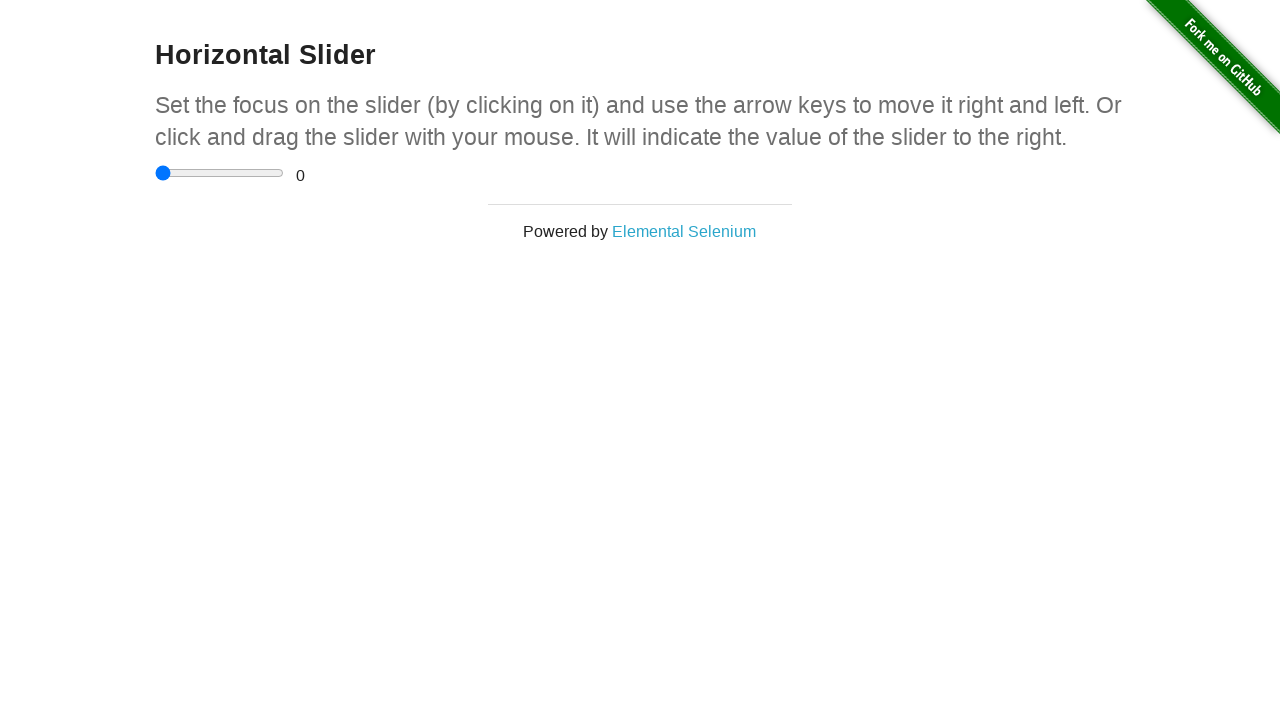

Located horizontal slider element
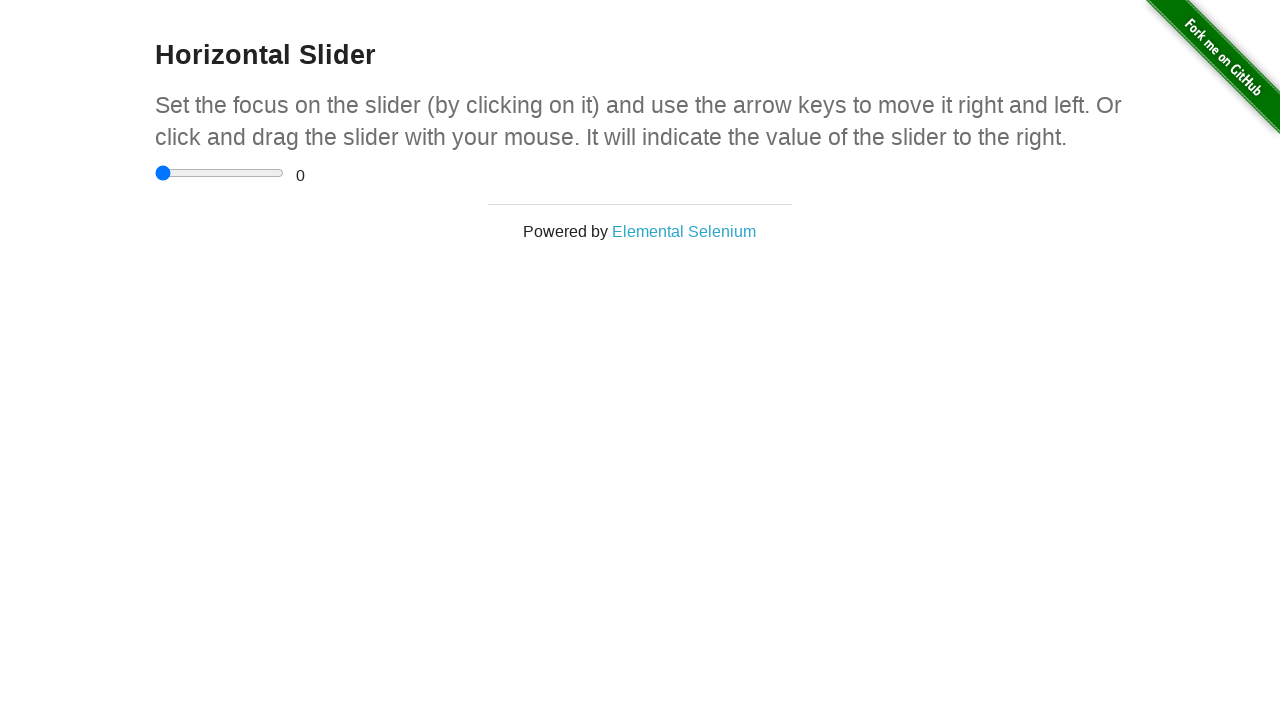

Pressed ArrowRight key on slider (1st press) on xpath=//*[@id='content']/div/div/input
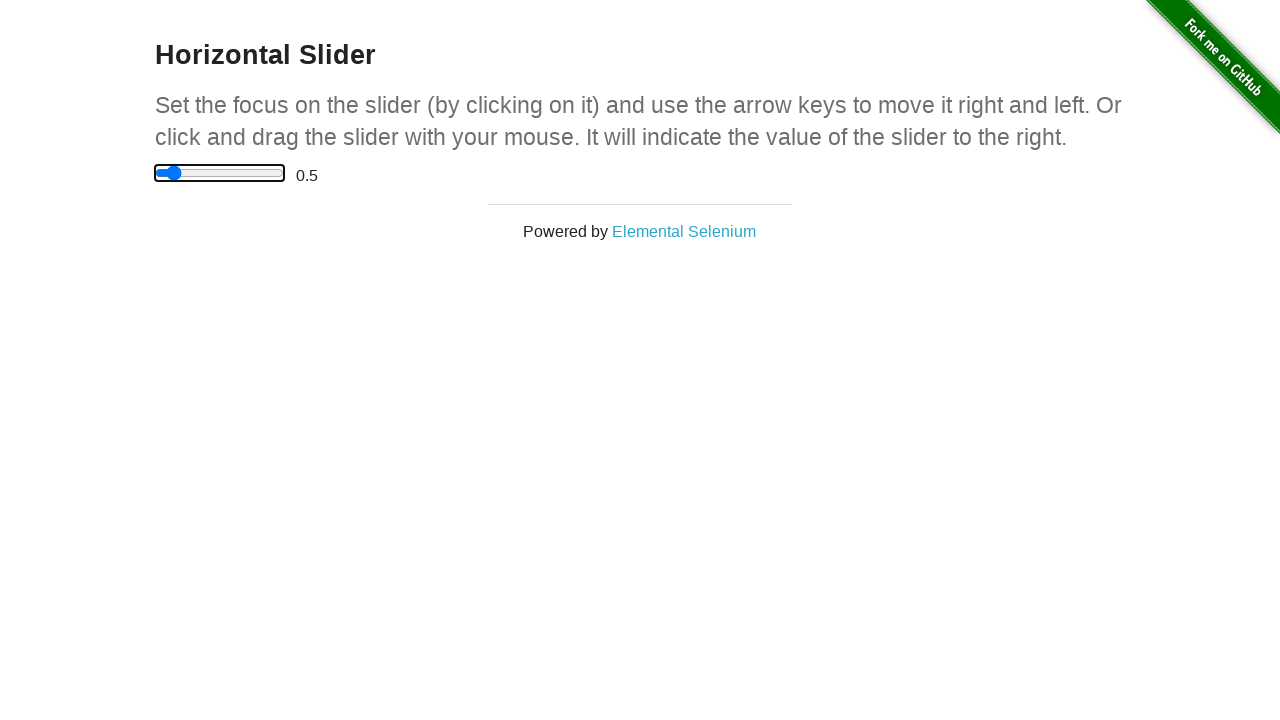

Pressed ArrowRight key on slider (2nd press) on xpath=//*[@id='content']/div/div/input
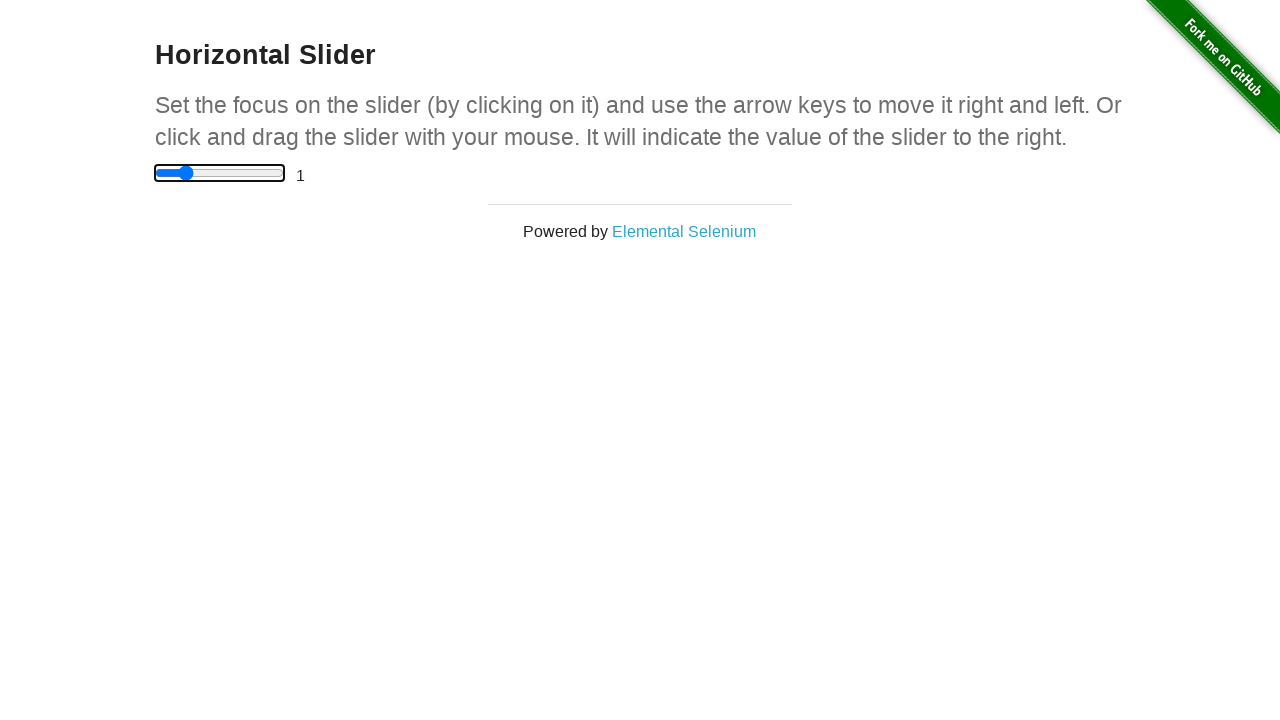

Pressed ArrowRight key on slider (3rd press) on xpath=//*[@id='content']/div/div/input
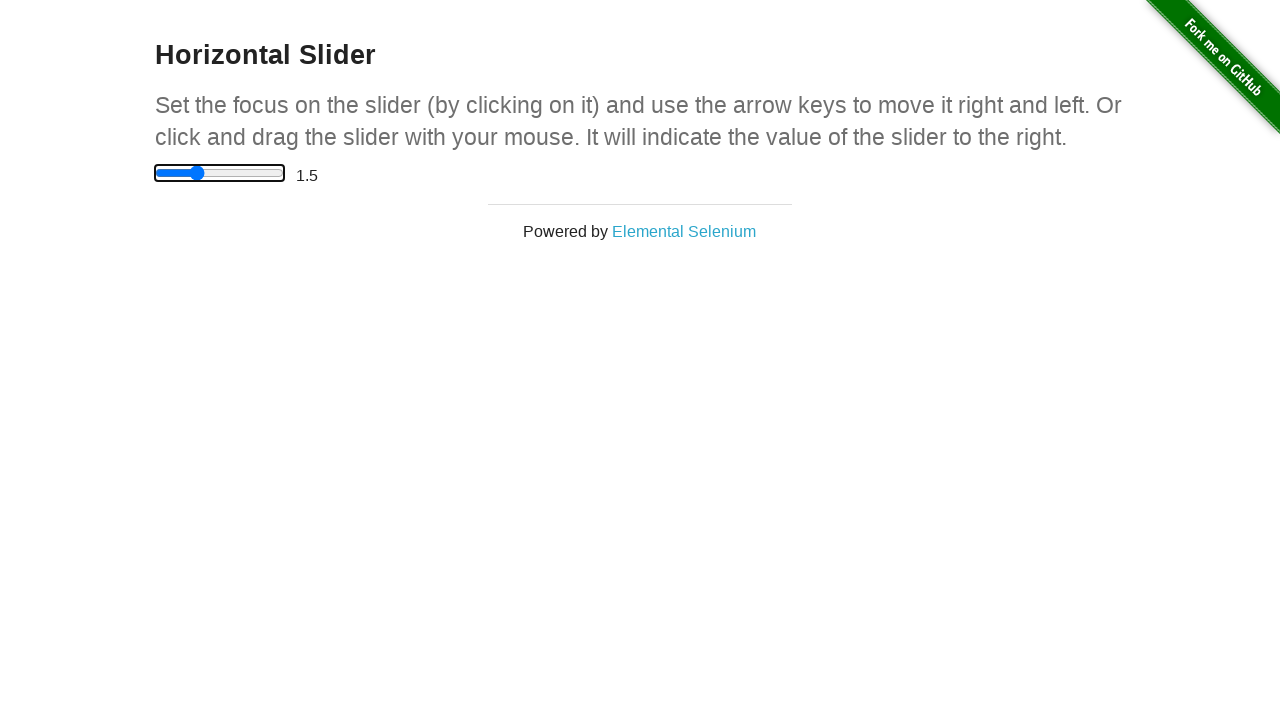

Pressed ArrowLeft key on slider on xpath=//*[@id='content']/div/div/input
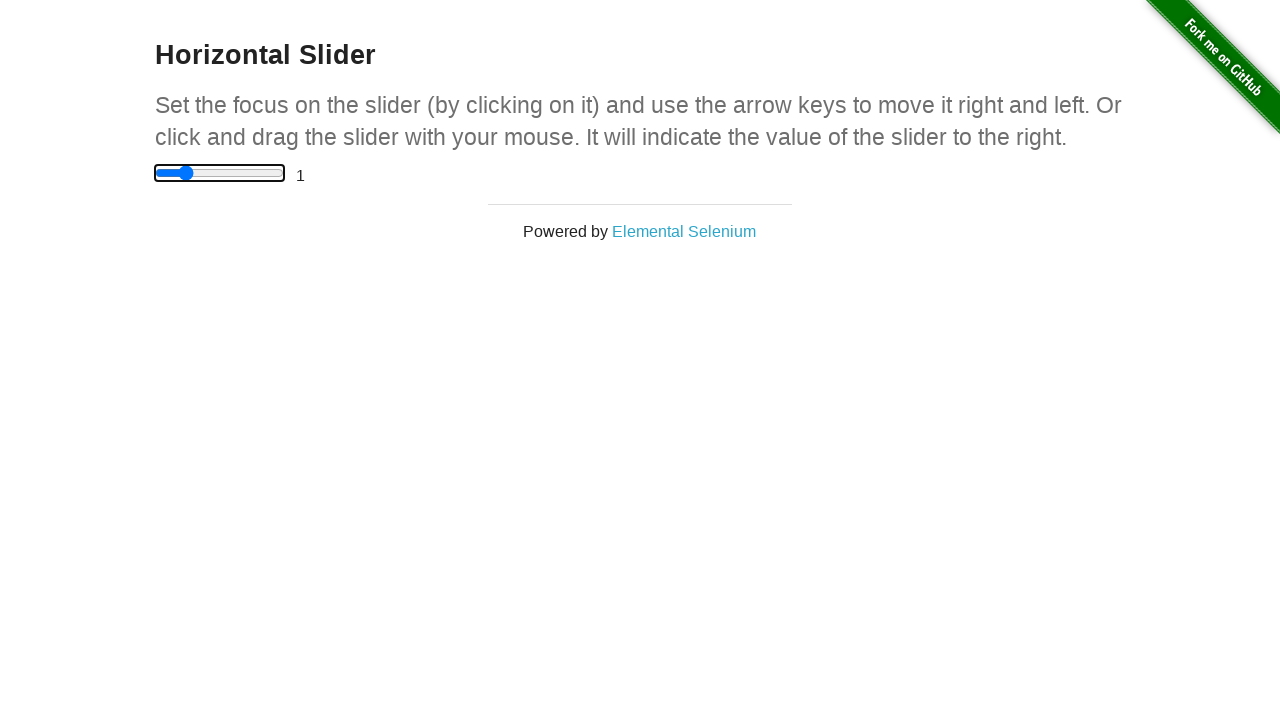

Pressed ArrowRight key on slider (4th press) on xpath=//*[@id='content']/div/div/input
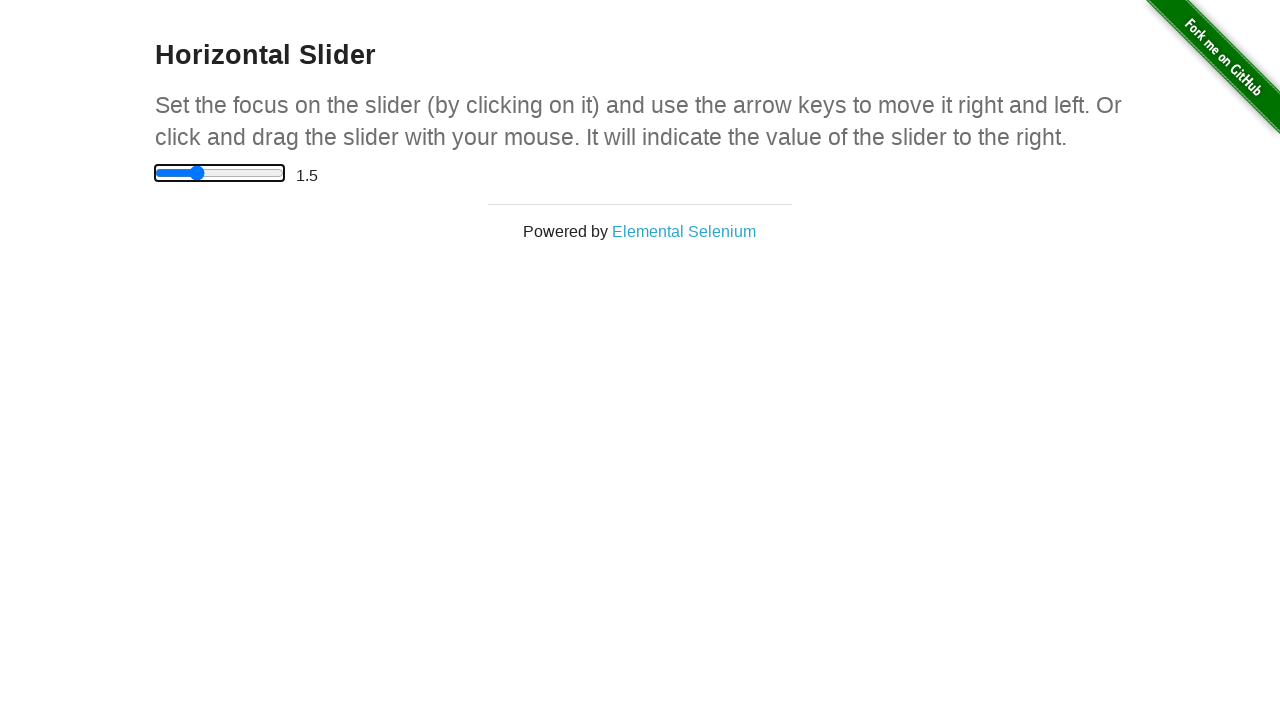

Pressed ArrowRight key on slider (5th press) on xpath=//*[@id='content']/div/div/input
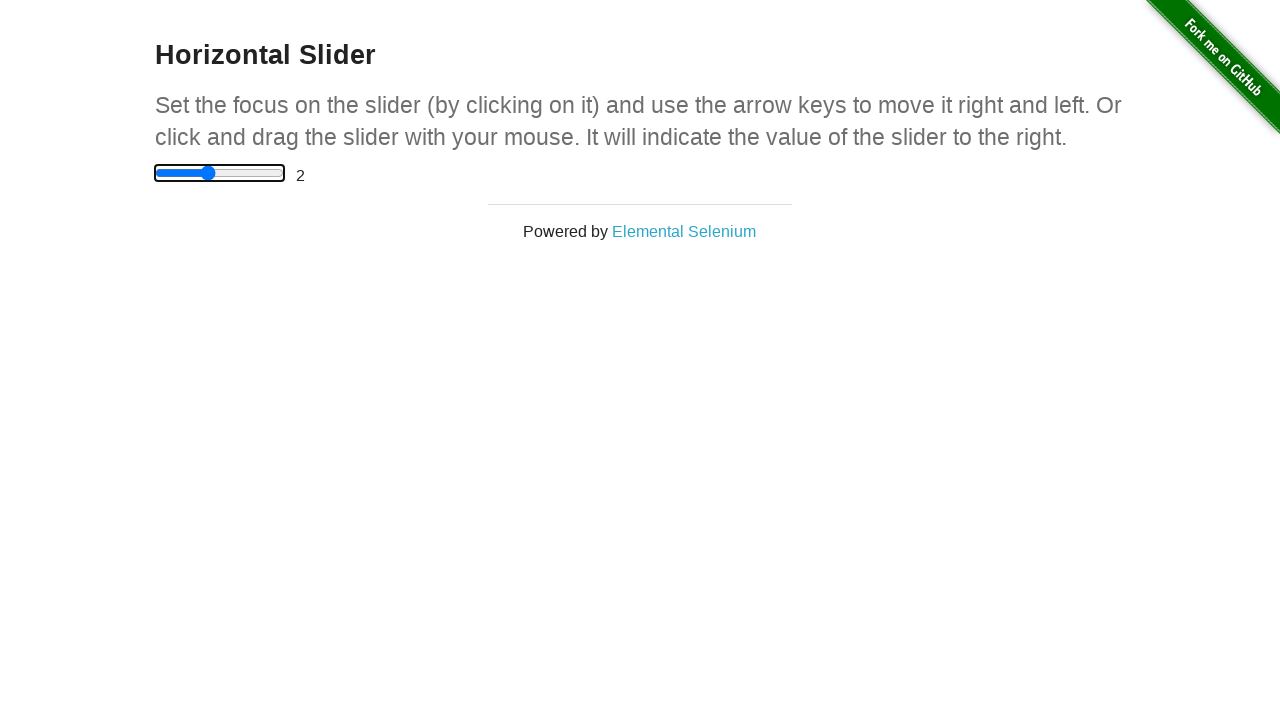

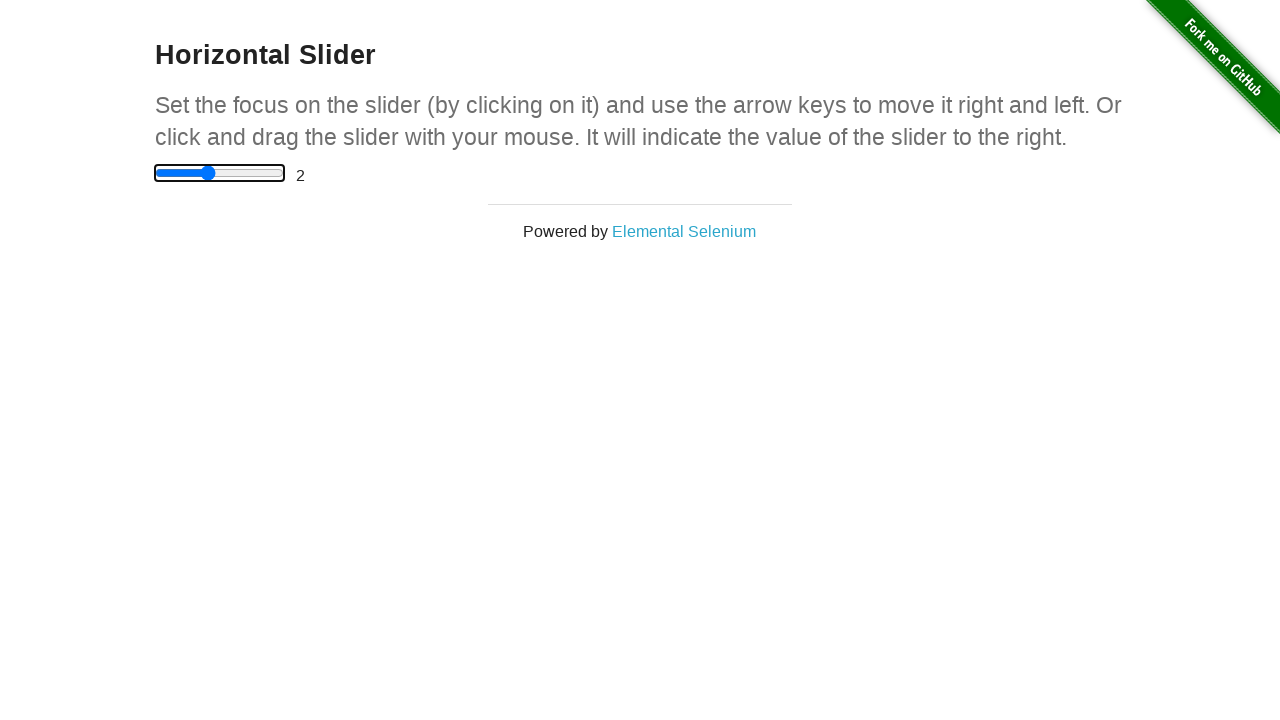